Validates that the product detail page includes a visible 'Add to cart' button by navigating to the Samsung Galaxy S6 product page.

Starting URL: https://www.demoblaze.com

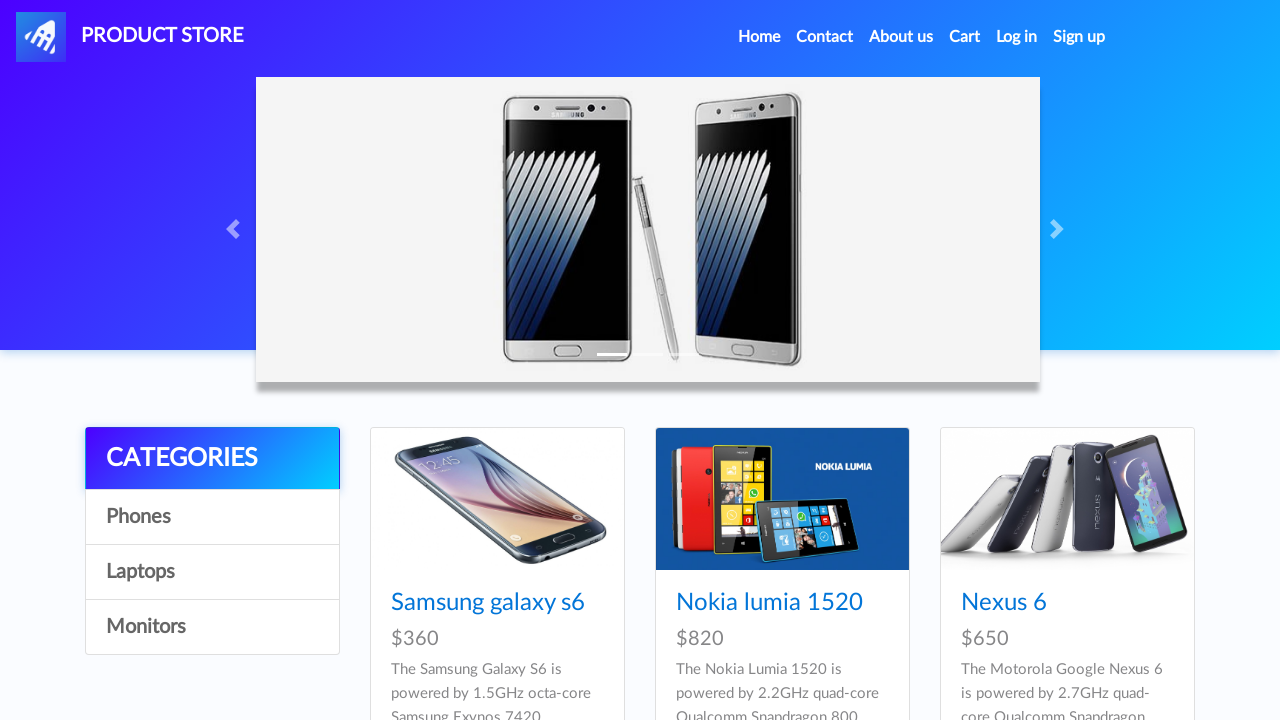

Clicked on Samsung Galaxy S6 product link at (488, 603) on a:has-text('Samsung galaxy s6')
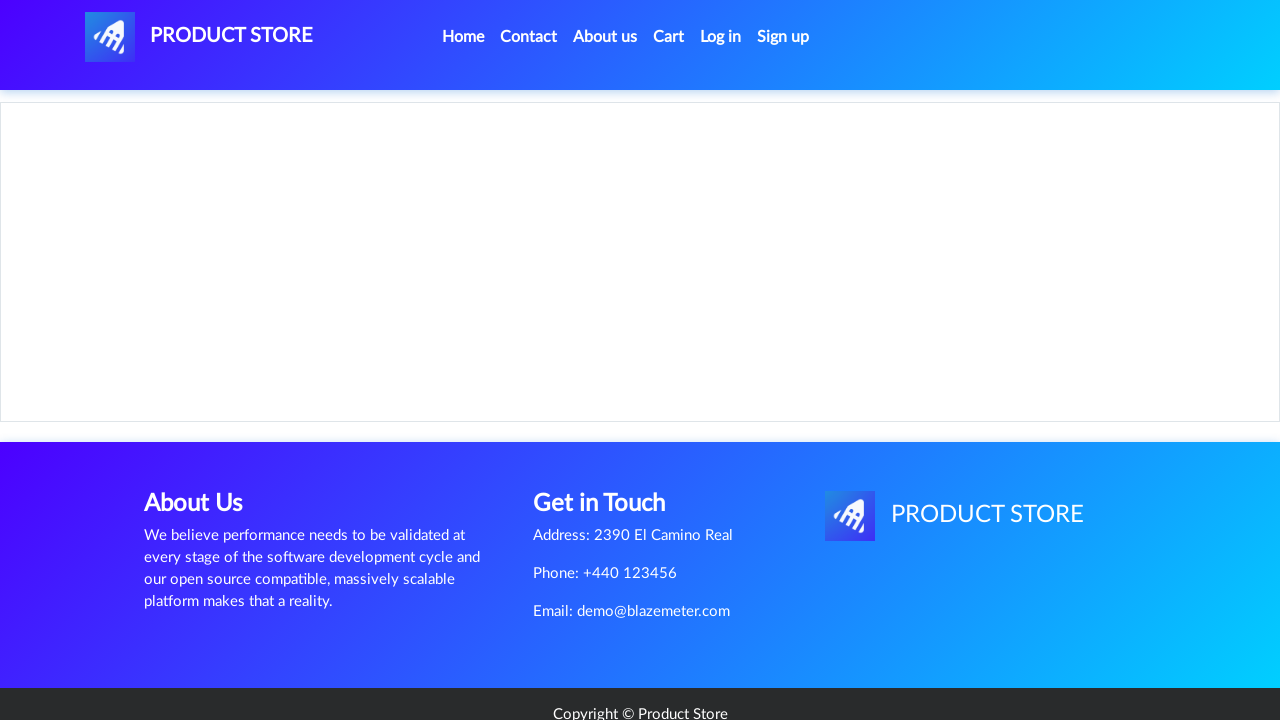

Product detail page loaded and product name element appeared
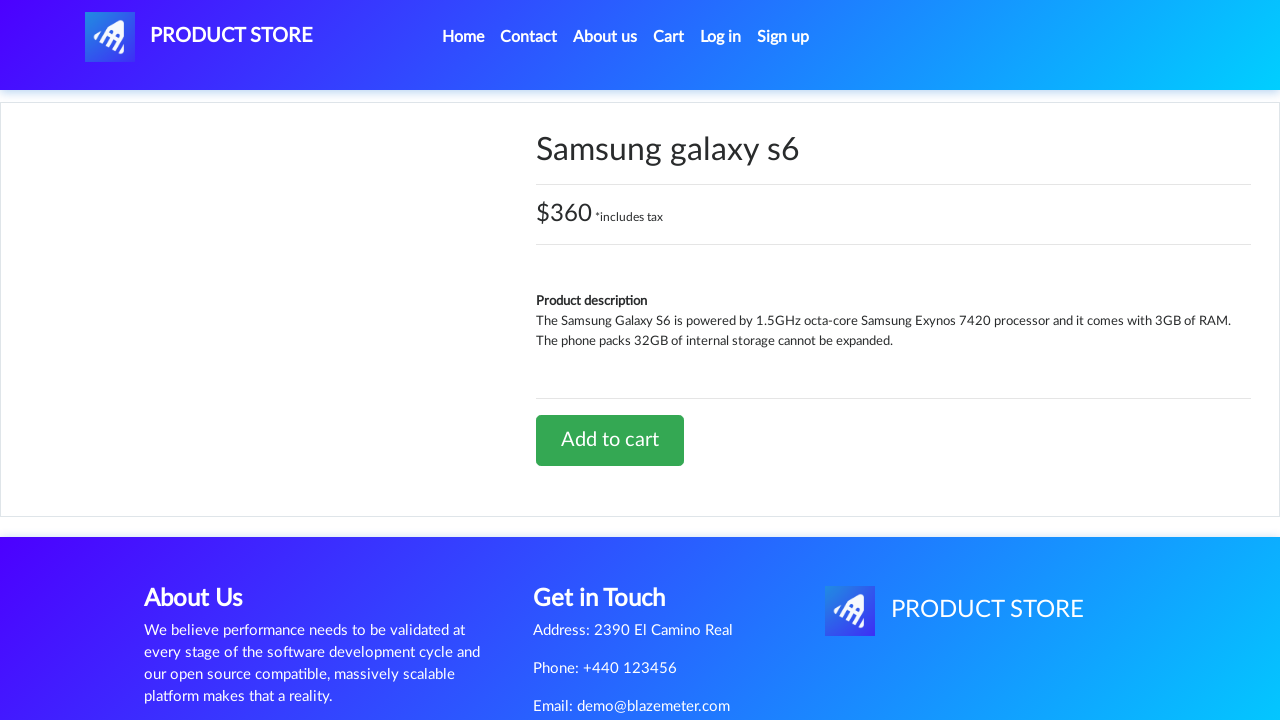

Checked visibility of 'Add to cart' button
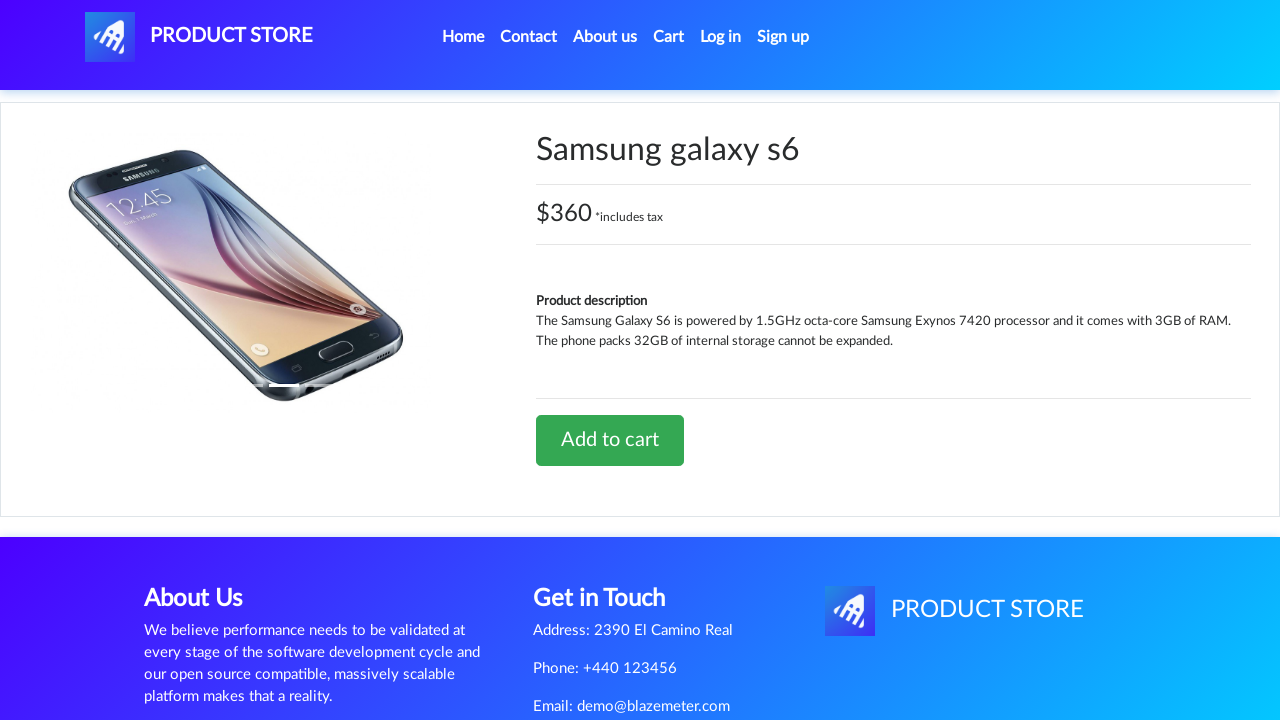

Assertion passed: 'Add to cart' button is visible on product page
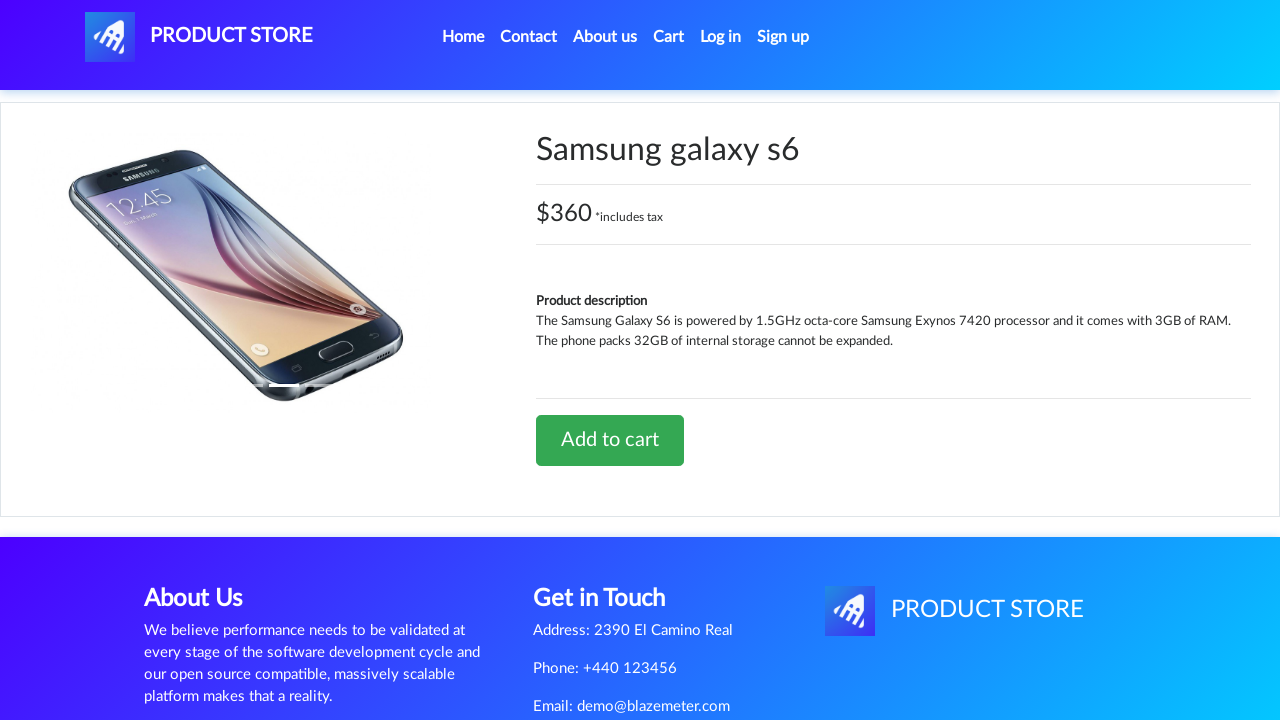

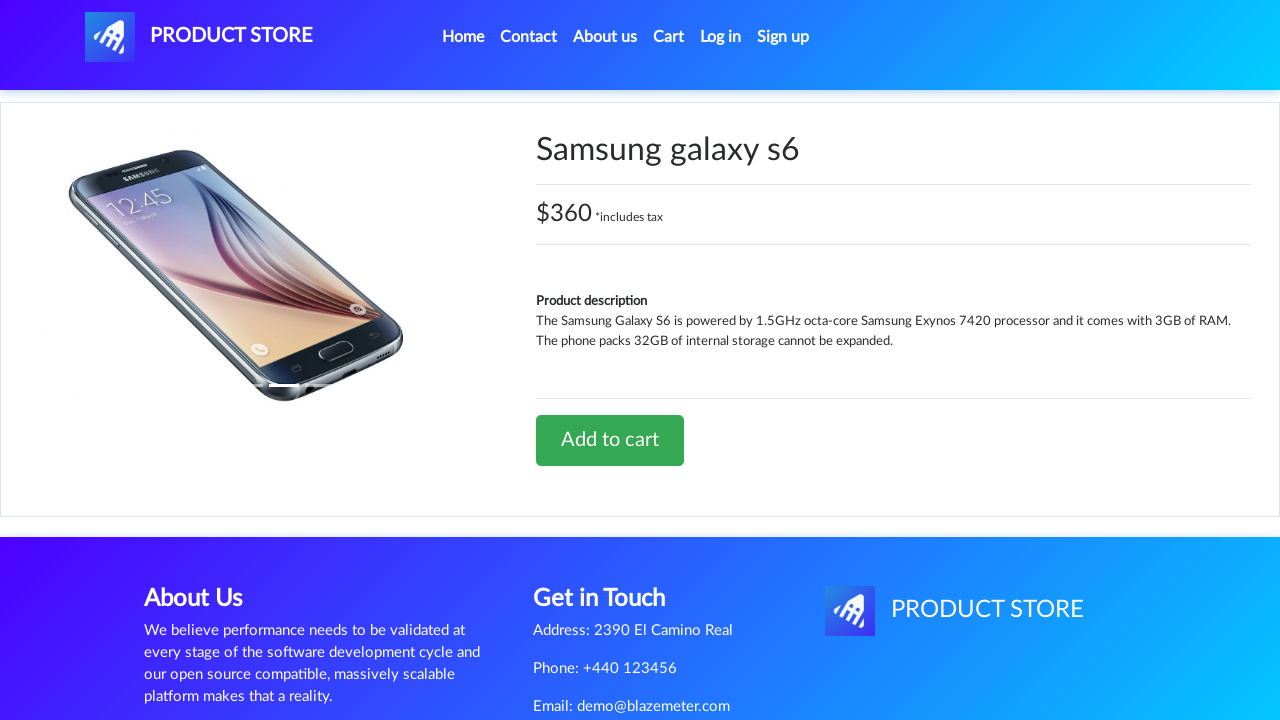